Tests the Playwright documentation website by verifying the homepage title and clicking on a navigation link to reach the Installation page

Starting URL: https://playwright.dev

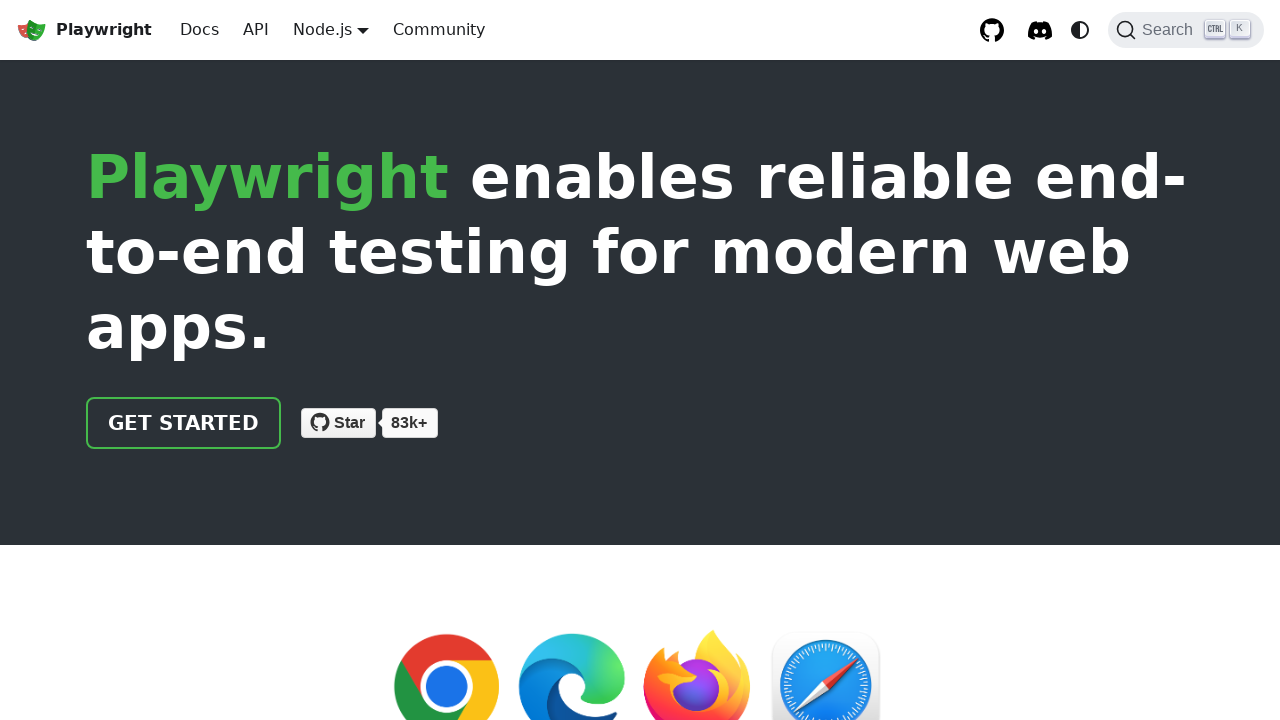

Verified homepage title contains 'Playwright'
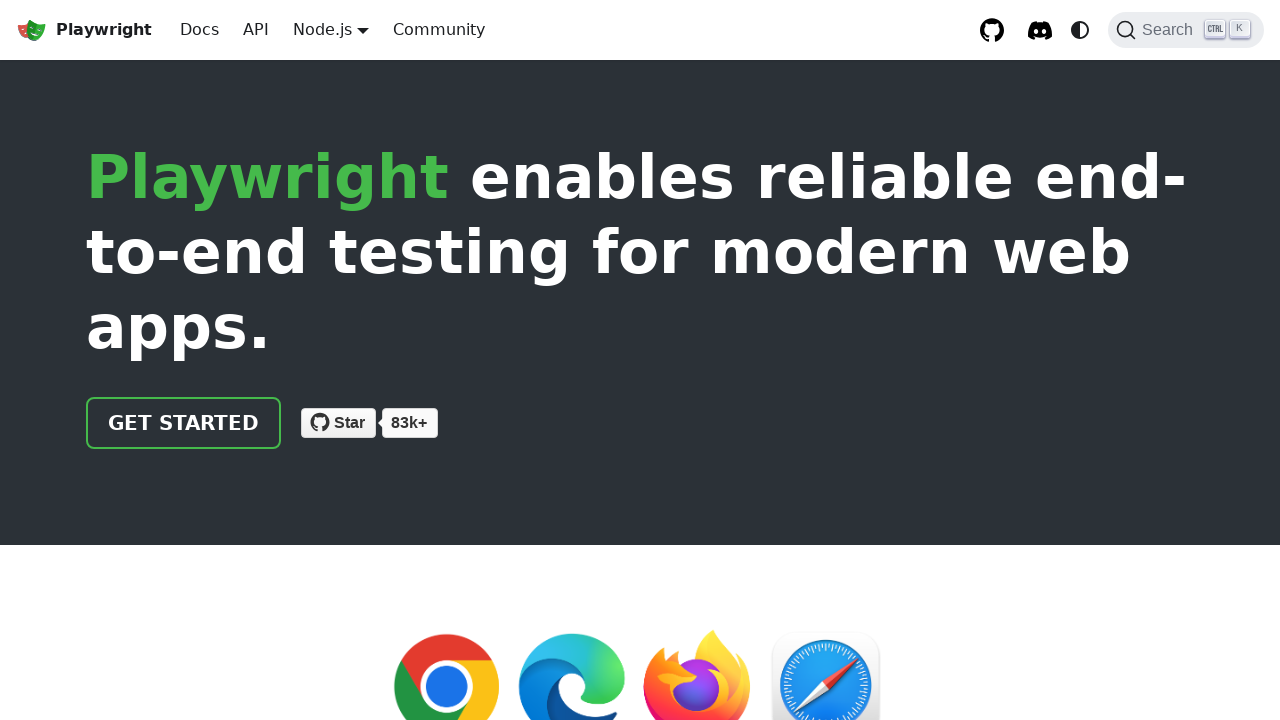

Clicked navigation link to reach Installation page at (184, 423) on xpath=//html/body/div/div[2]/header/div/div/a
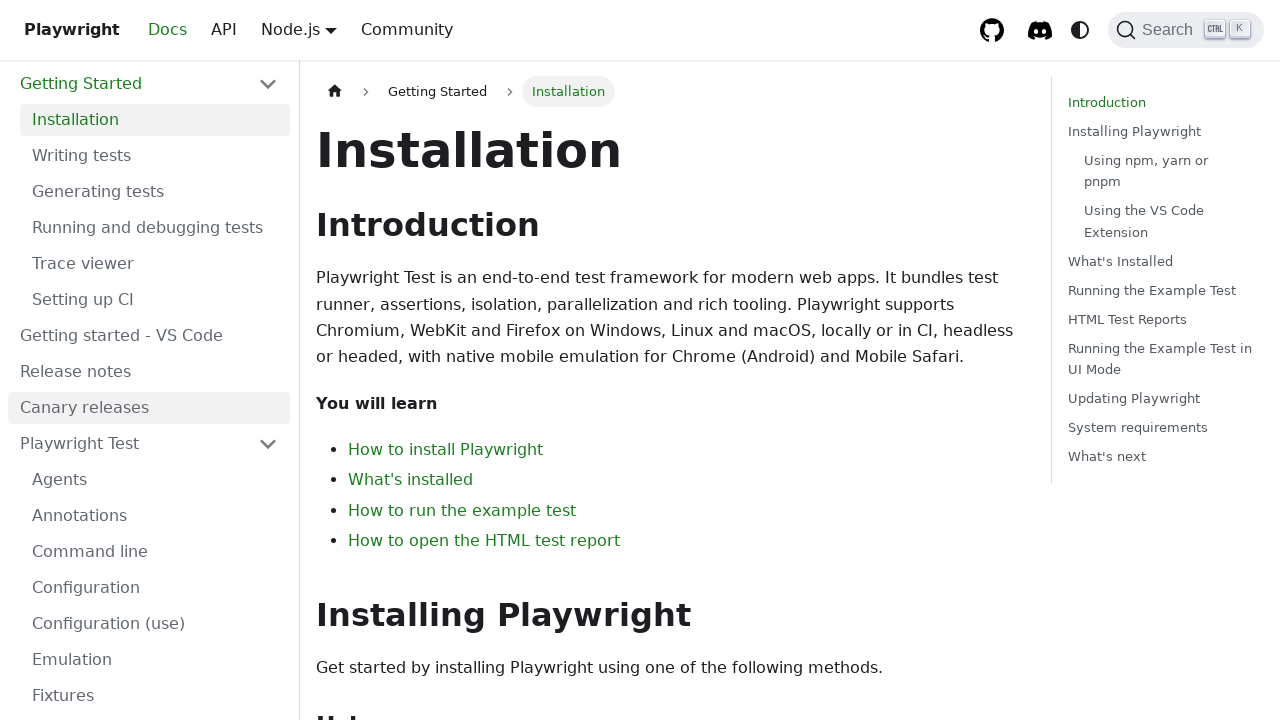

Verified navigation to Installation page with correct title
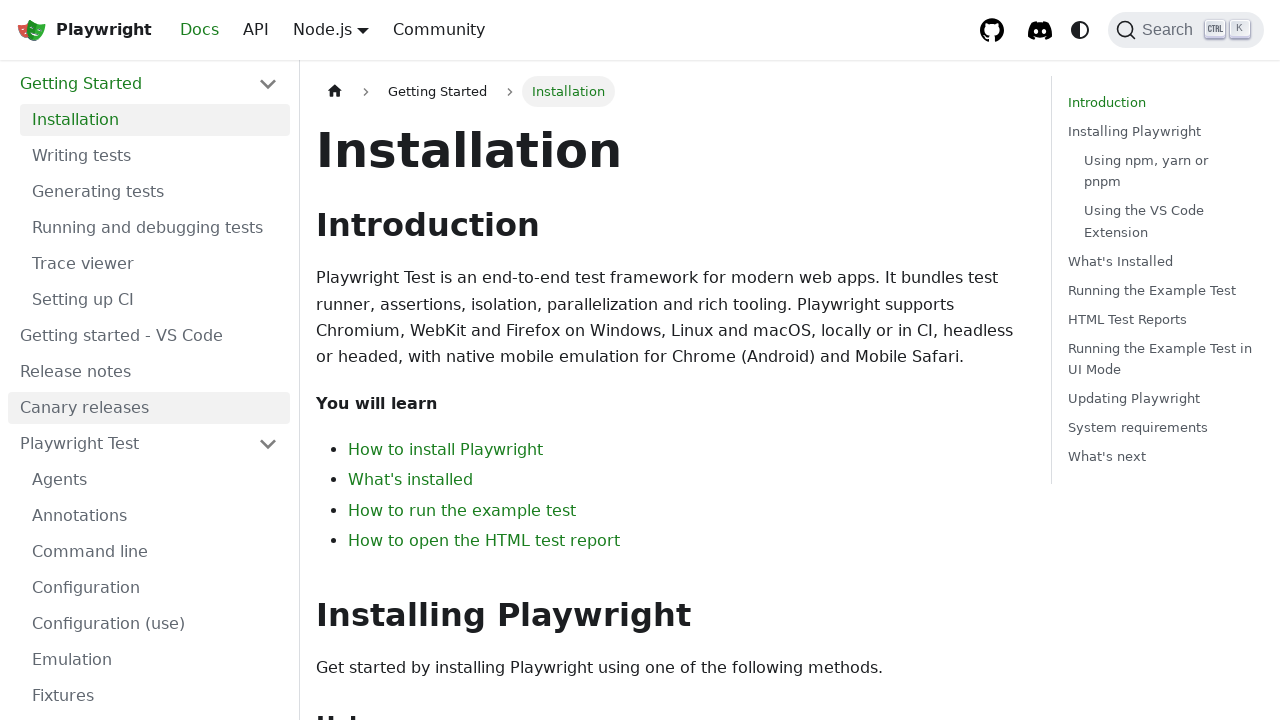

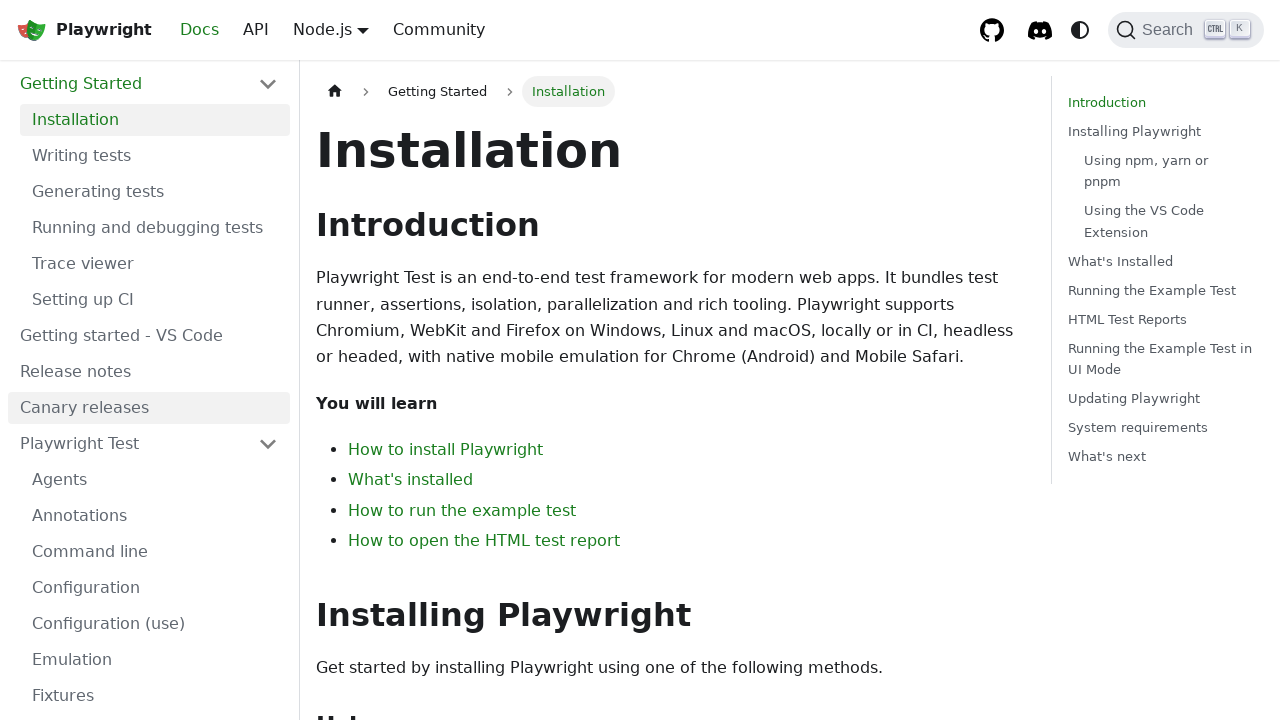